Tests keyboard interactions by typing text, selecting part of it using Shift+ArrowLeft, deleting the selection with Backspace, and typing replacement text

Starting URL: https://the-internet.herokuapp.com/key_presses

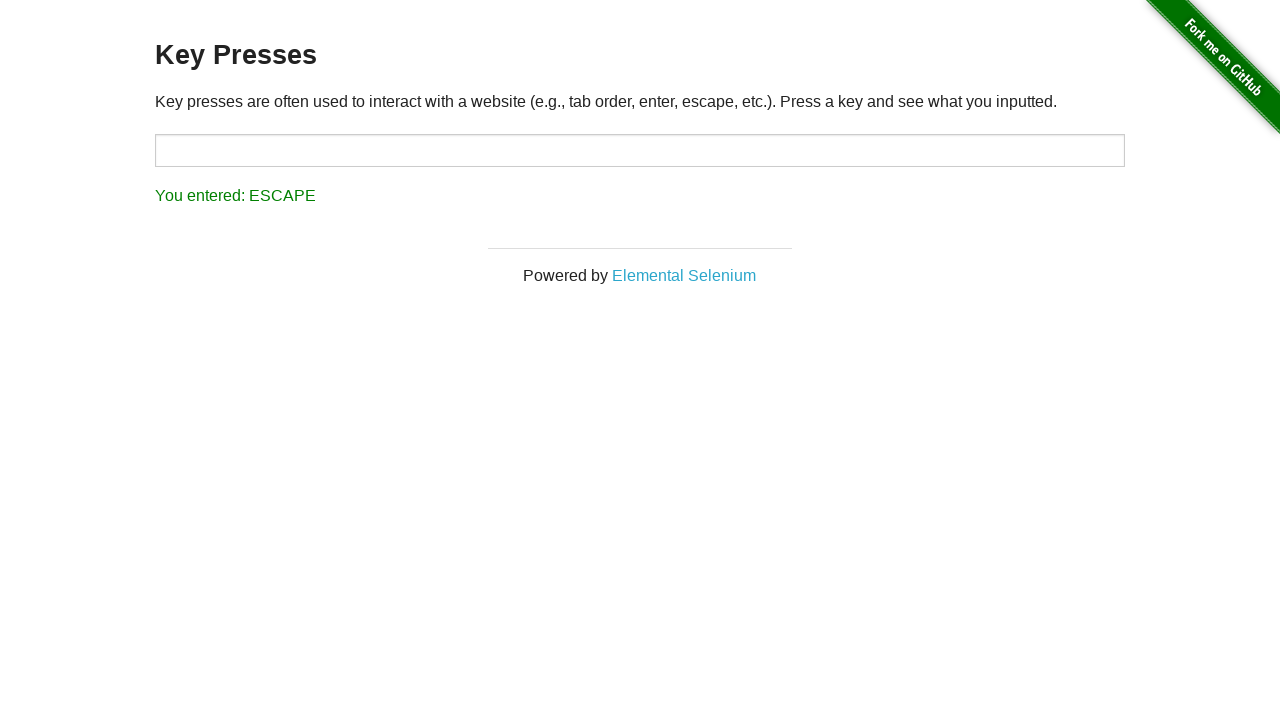

Clicked on the input field at (640, 150) on input
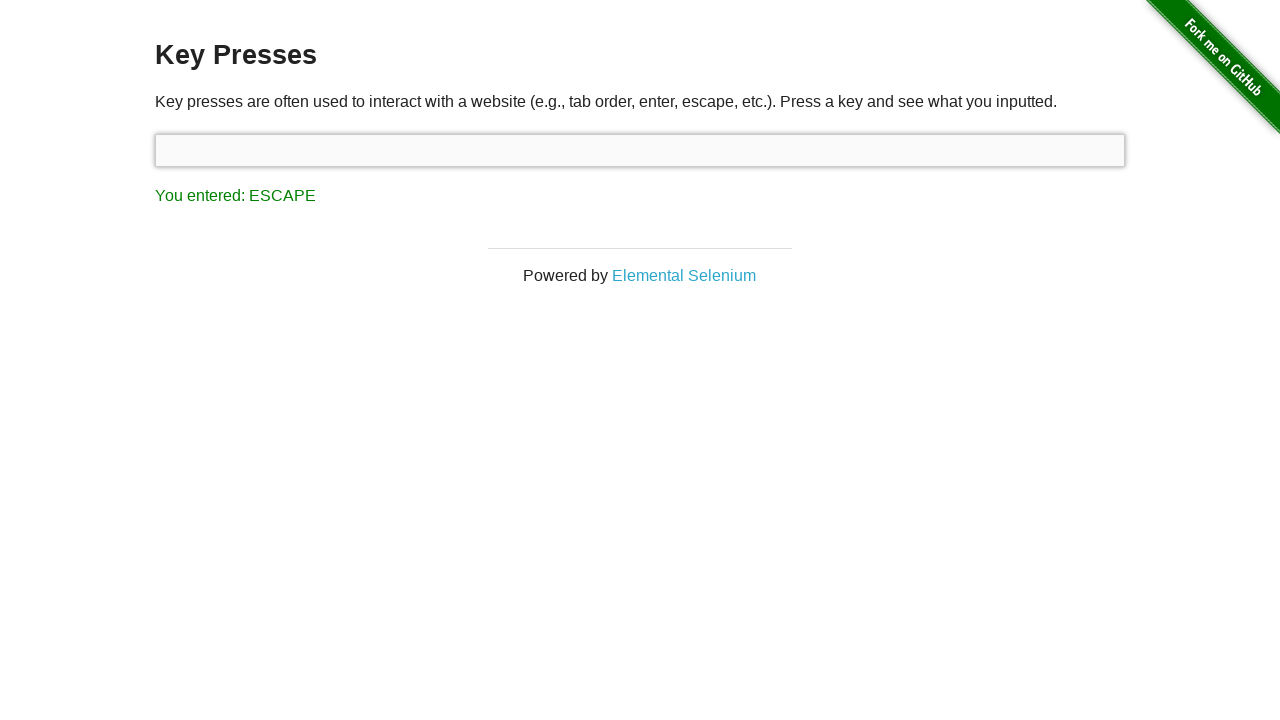

Typed initial text 'one does not simply exit vim'
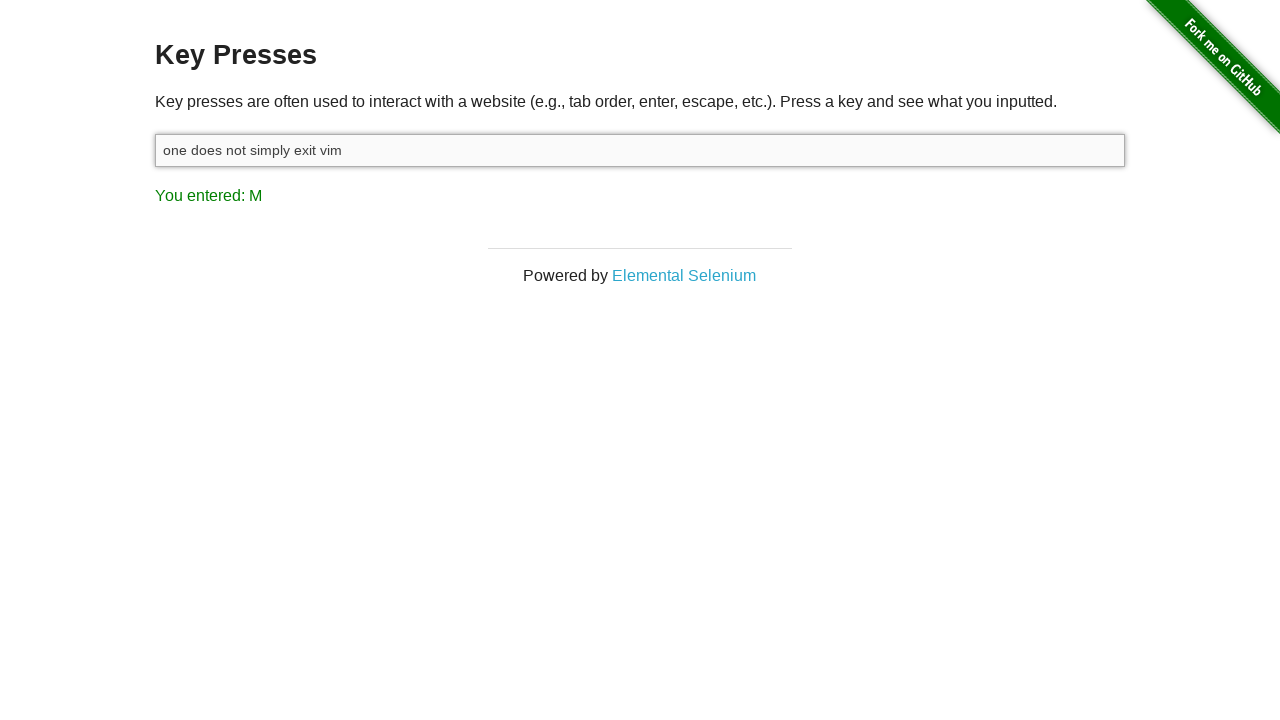

Pressed Shift key down to start selection
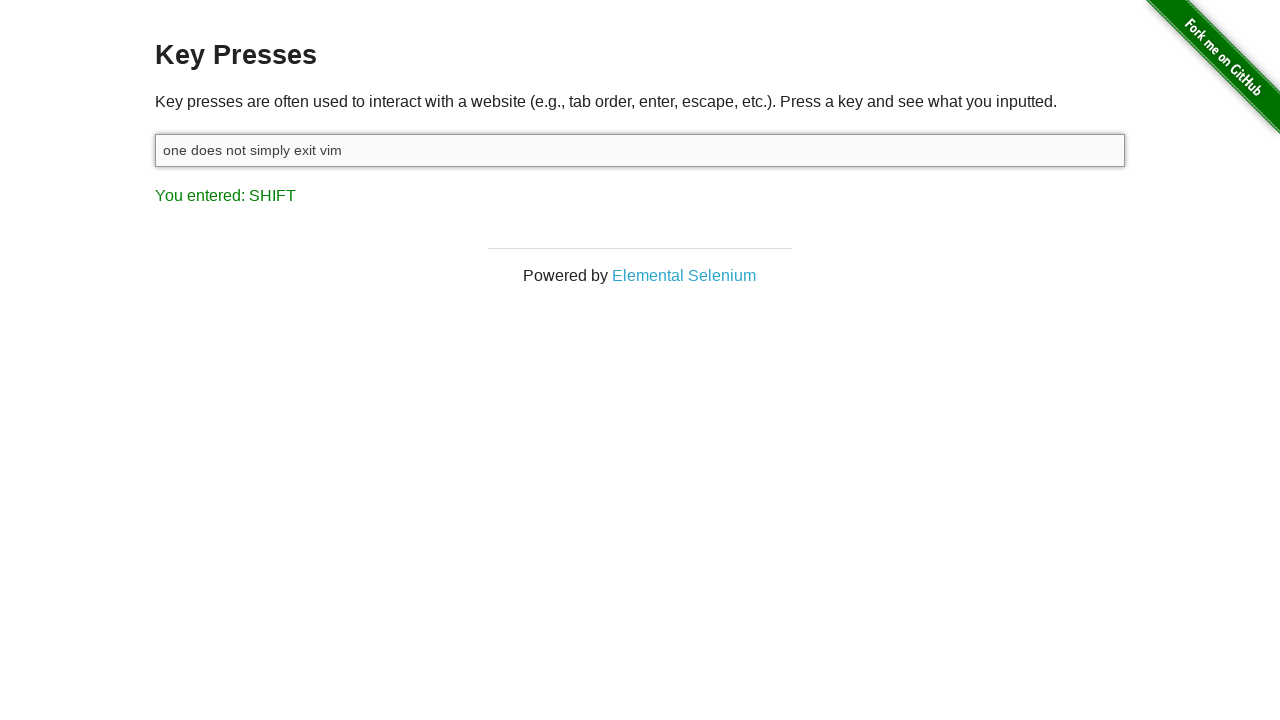

Pressed ArrowLeft (1/8) to select text
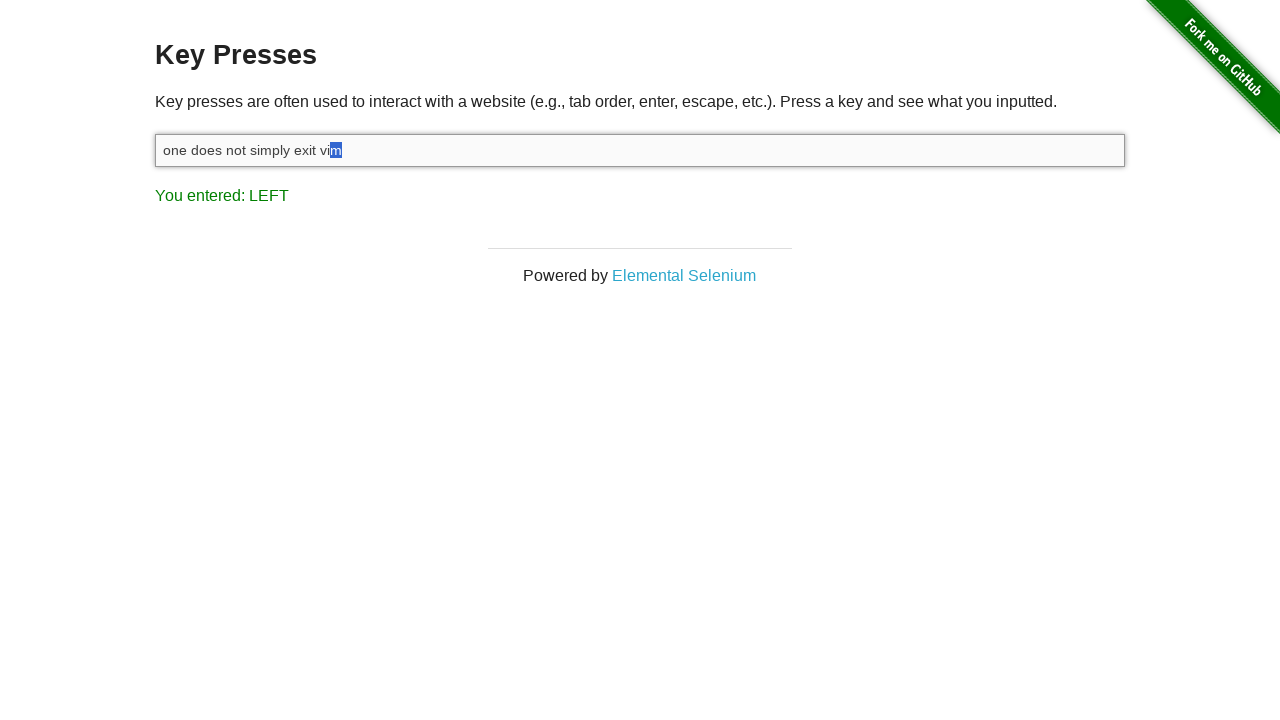

Pressed ArrowLeft (2/8) to select text
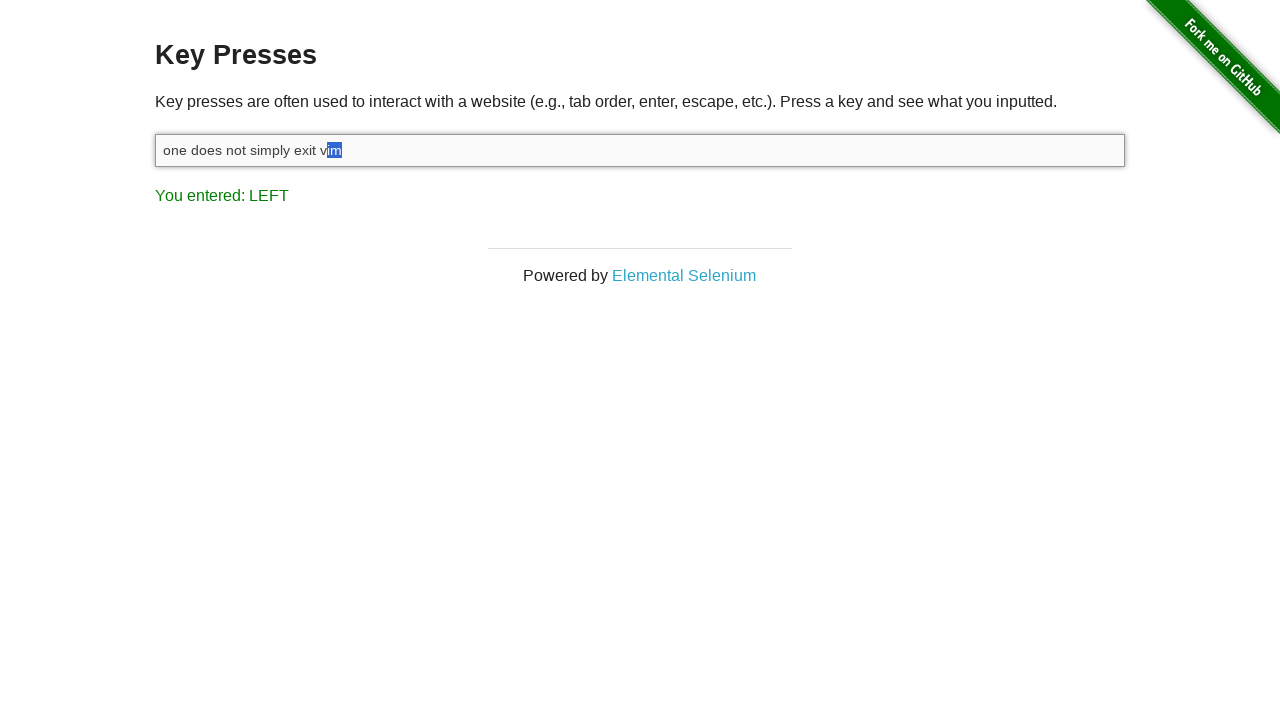

Pressed ArrowLeft (3/8) to select text
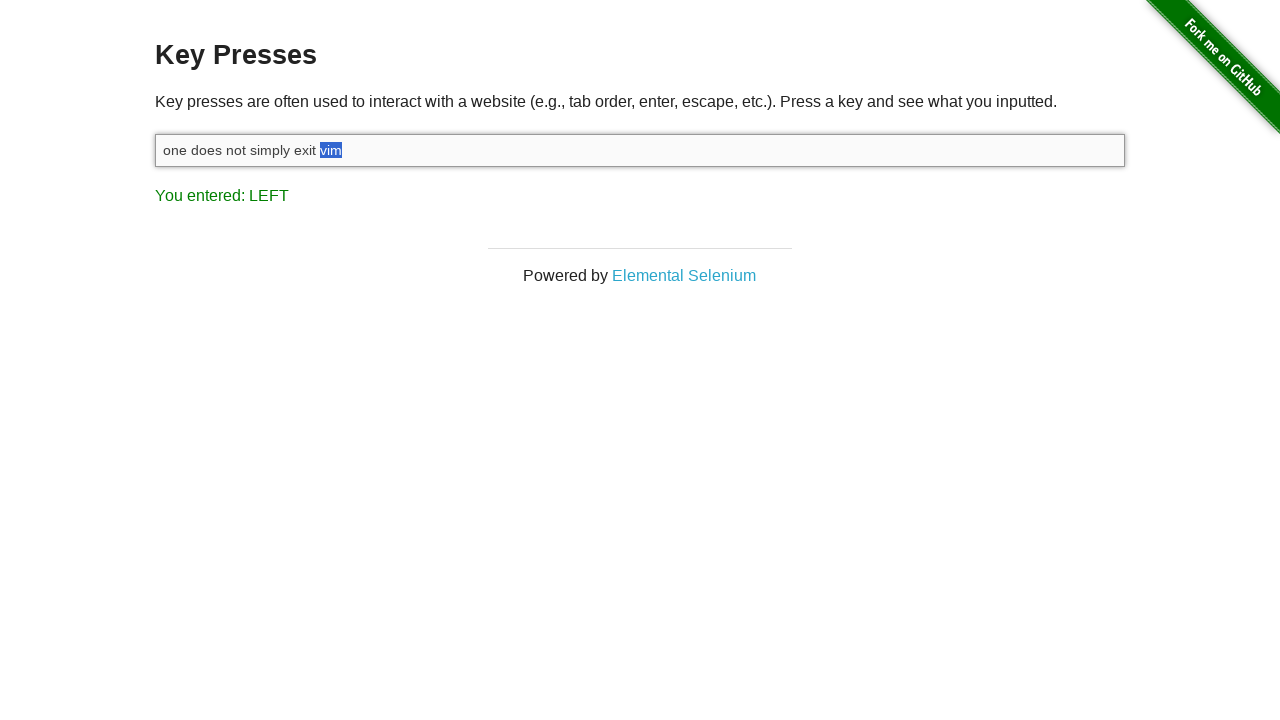

Pressed ArrowLeft (4/8) to select text
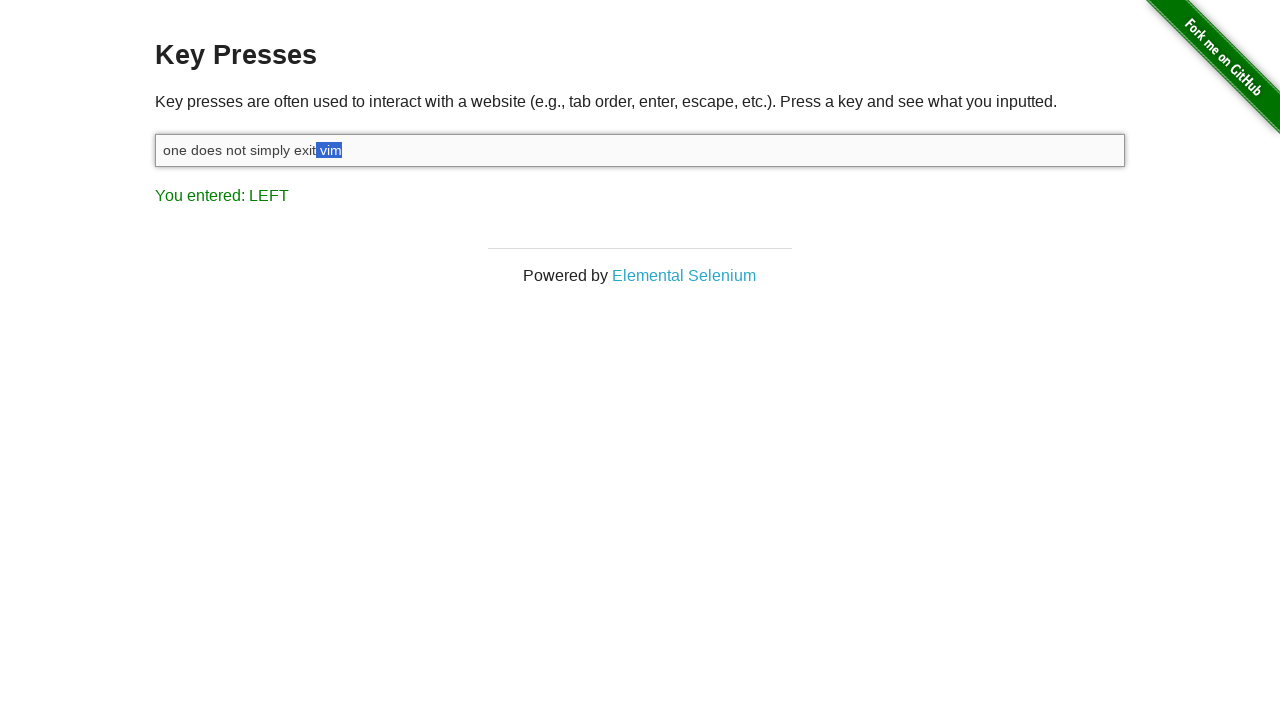

Pressed ArrowLeft (5/8) to select text
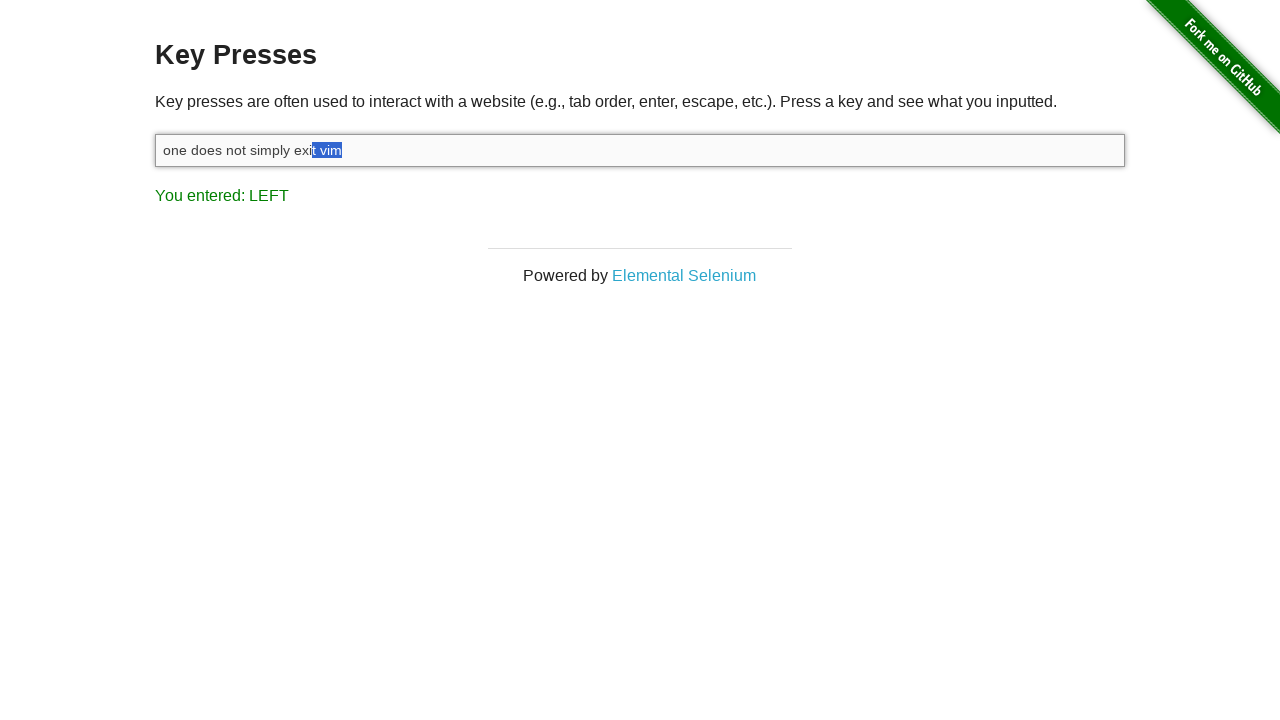

Pressed ArrowLeft (6/8) to select text
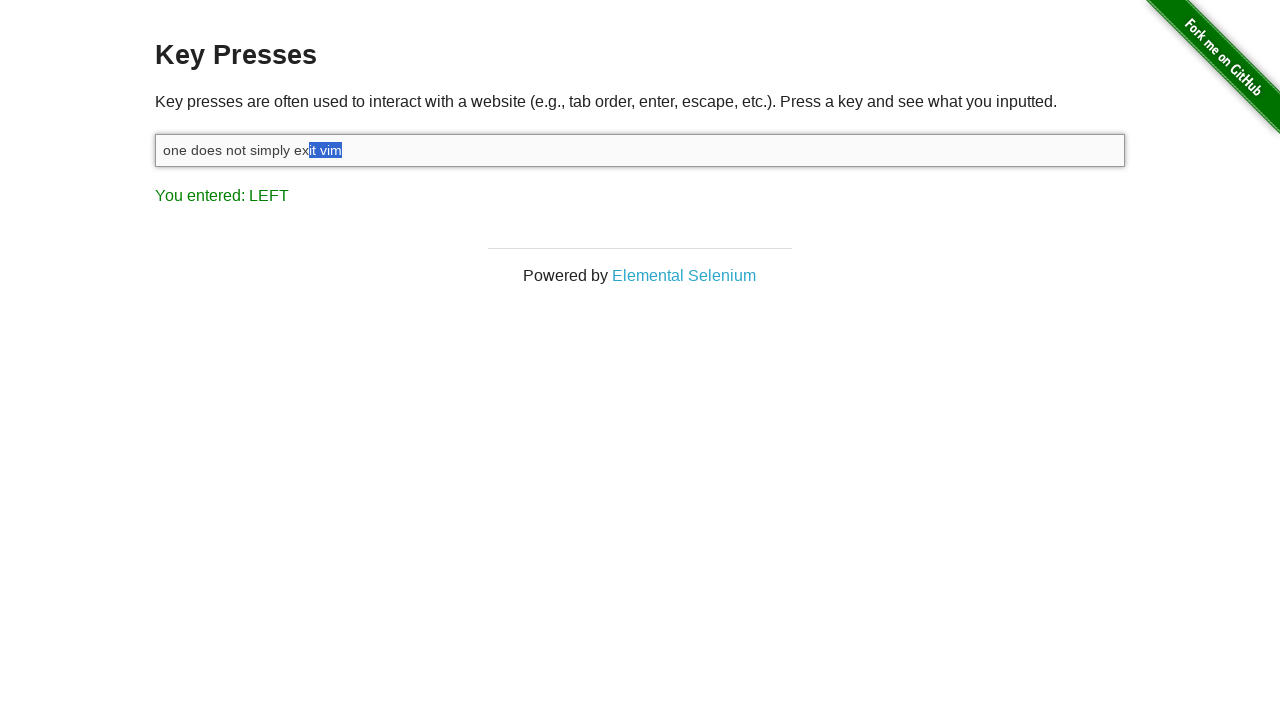

Pressed ArrowLeft (7/8) to select text
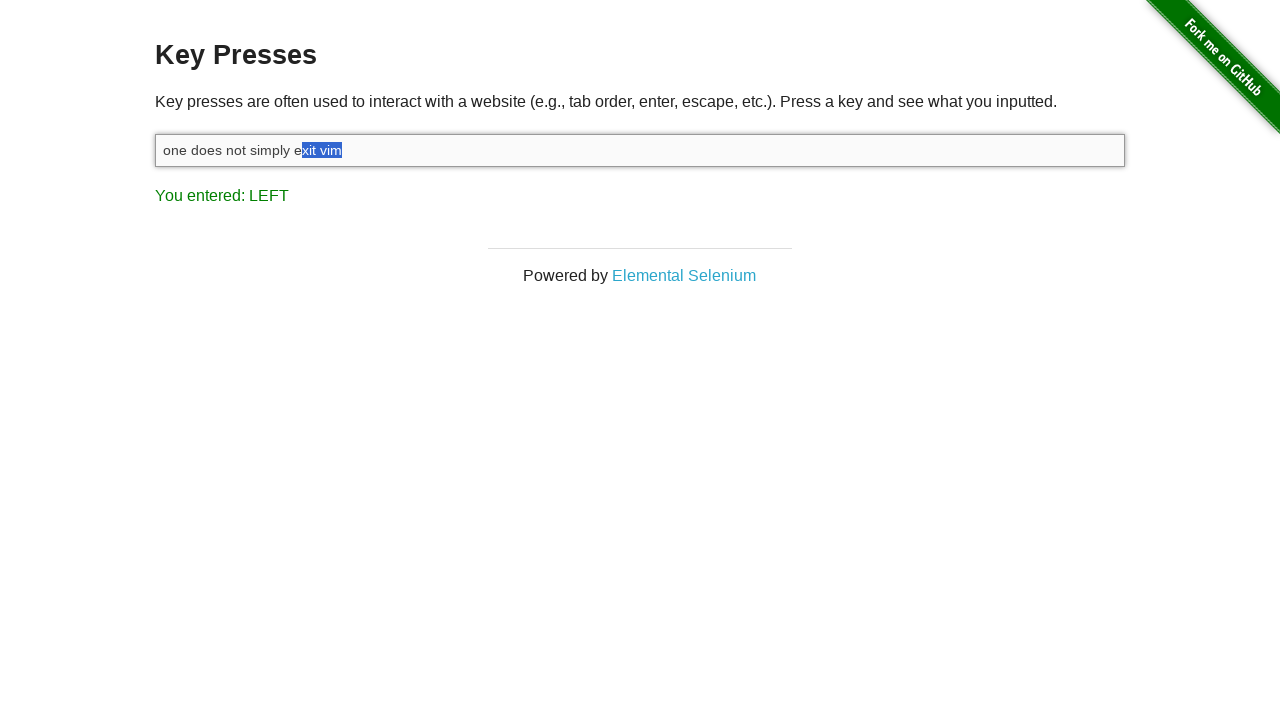

Pressed ArrowLeft (8/8) to select text
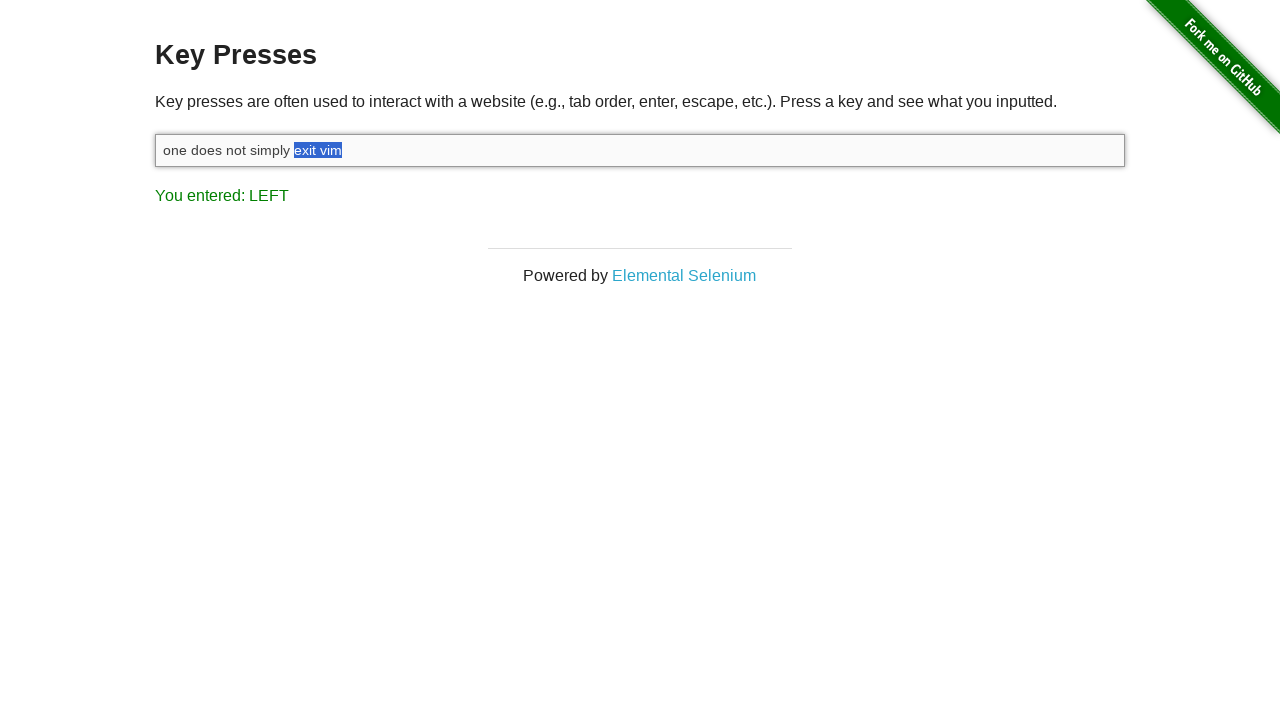

Released Shift key to complete selection of 'exit vim'
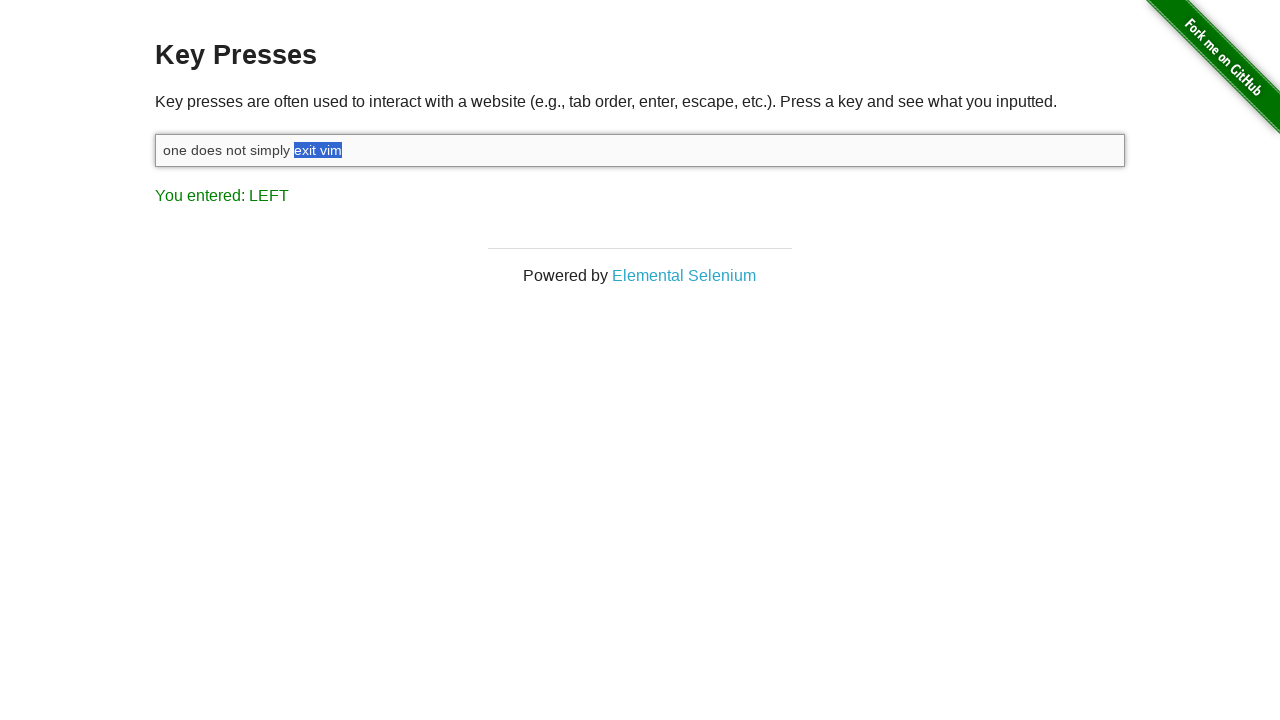

Pressed Backspace to delete selected text
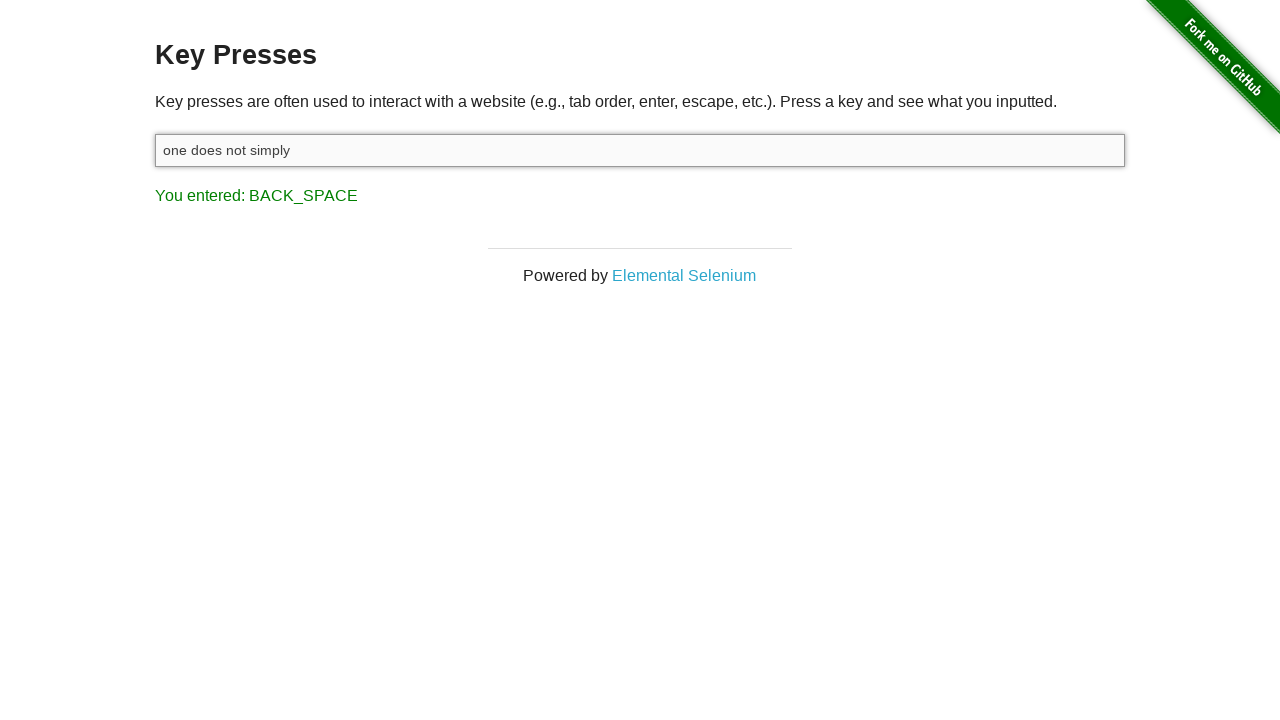

Typed replacement text ' walk into mordor'
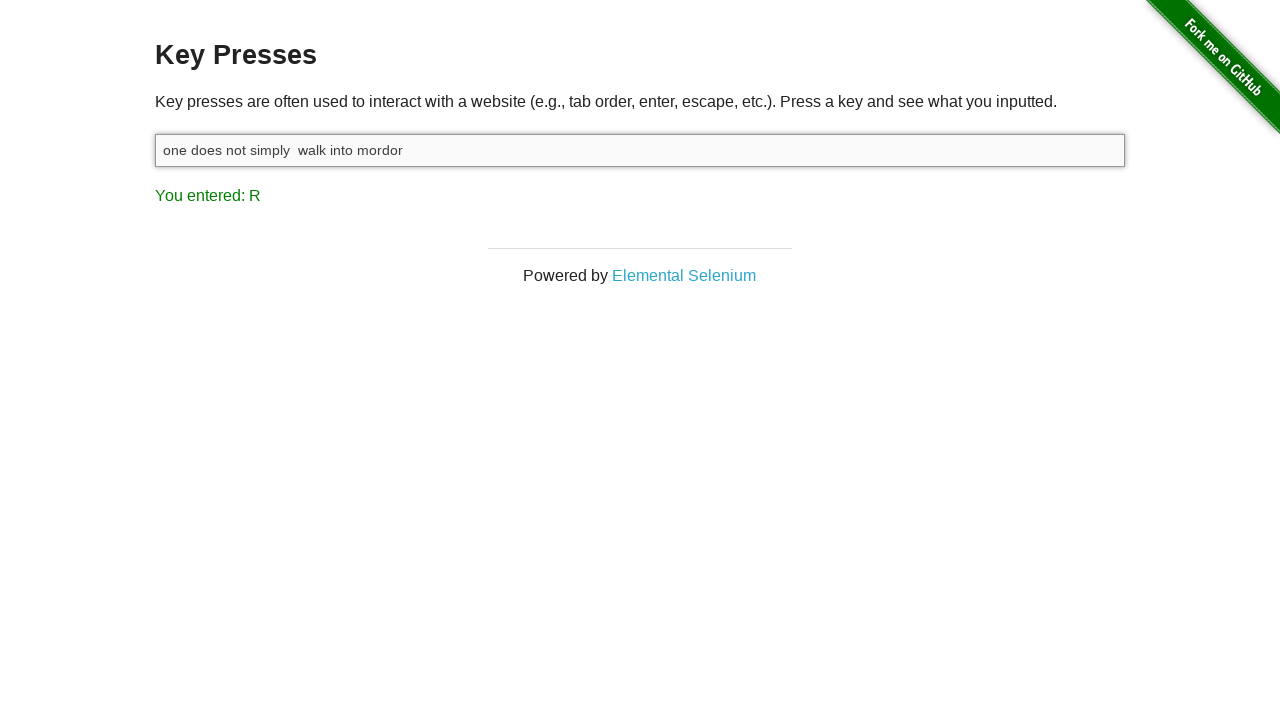

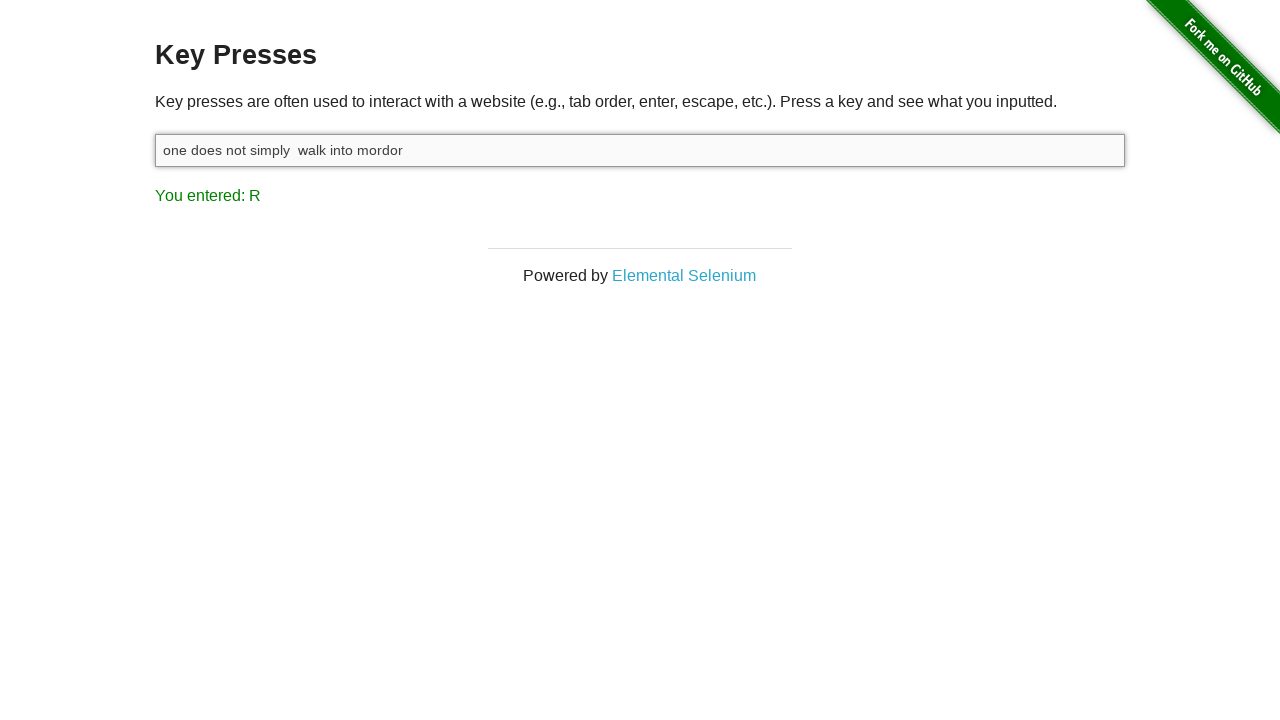